Clicks on the Tabs link from the Widgets page and verifies navigation

Starting URL: https://demoqa.com/widgets

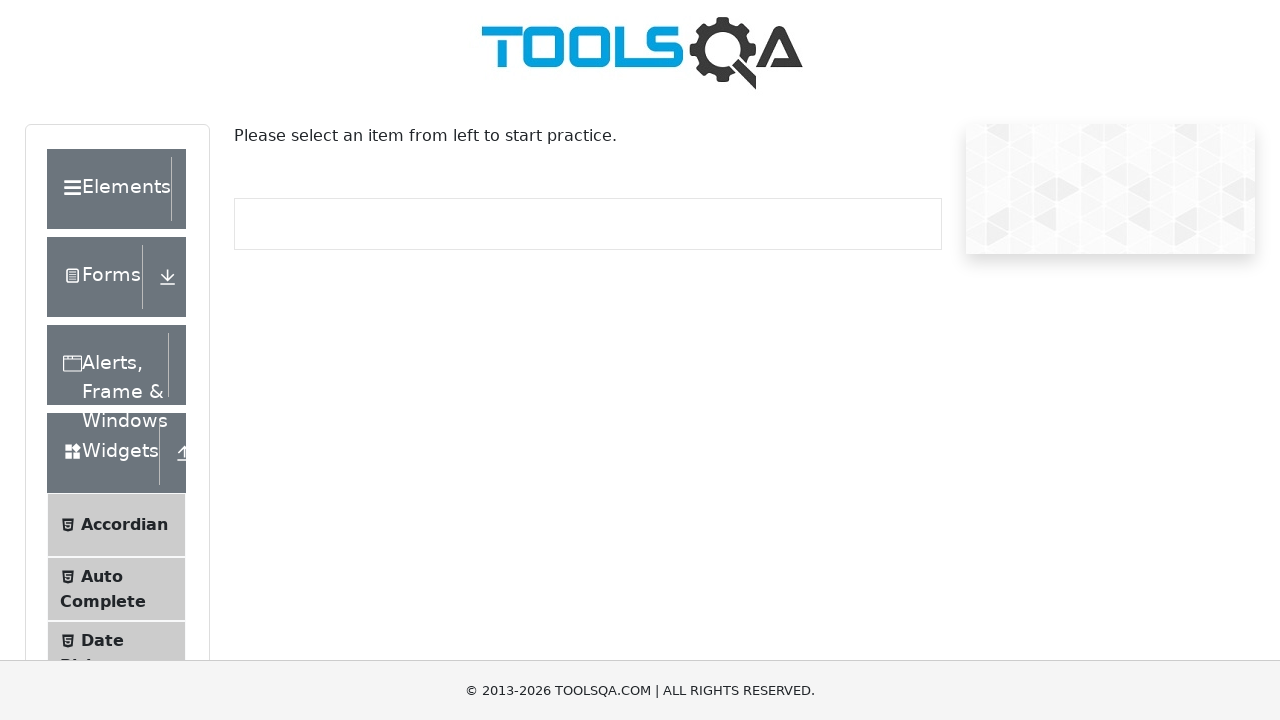

Clicked on Tabs link from Widgets page at (101, 361) on text=Tabs
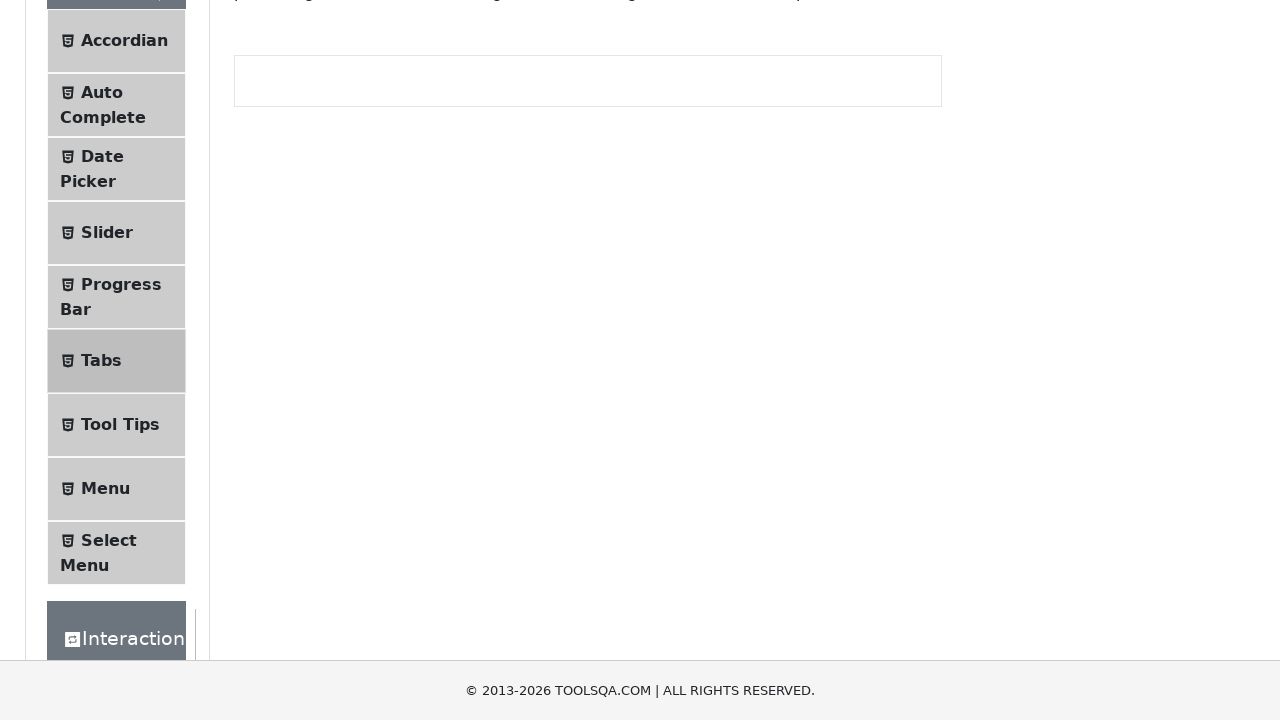

Successfully navigated to Tabs page
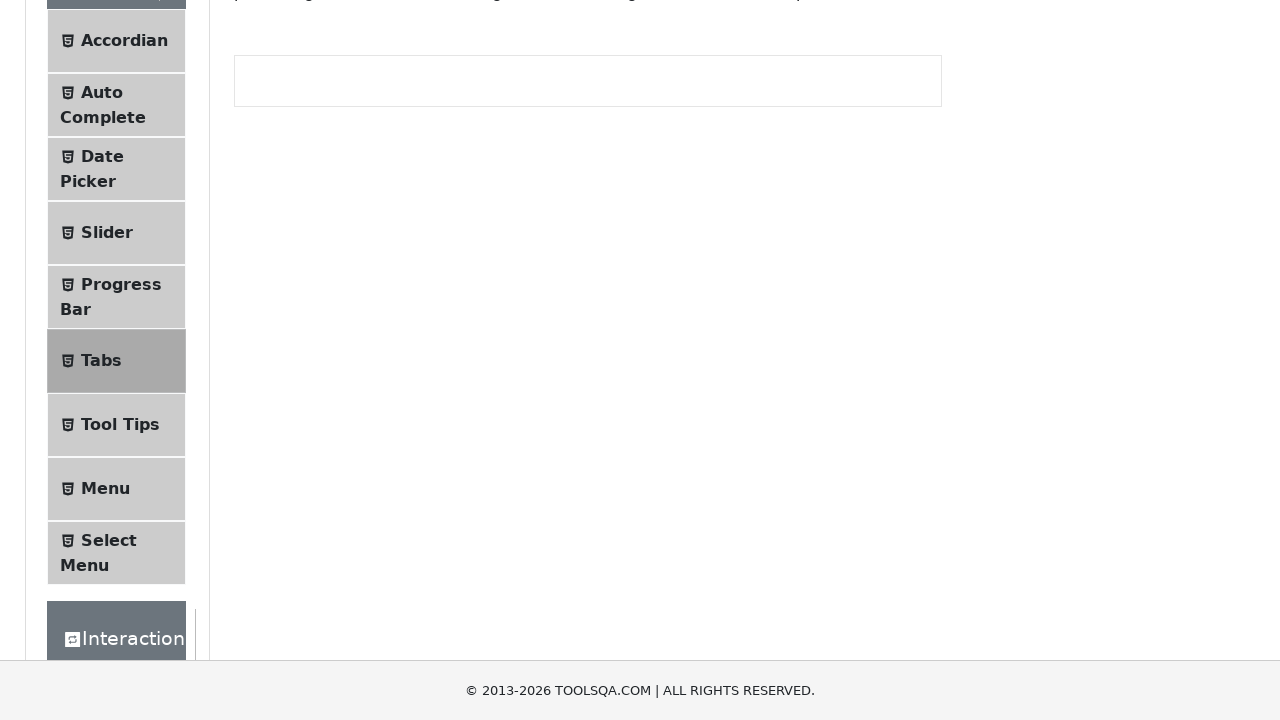

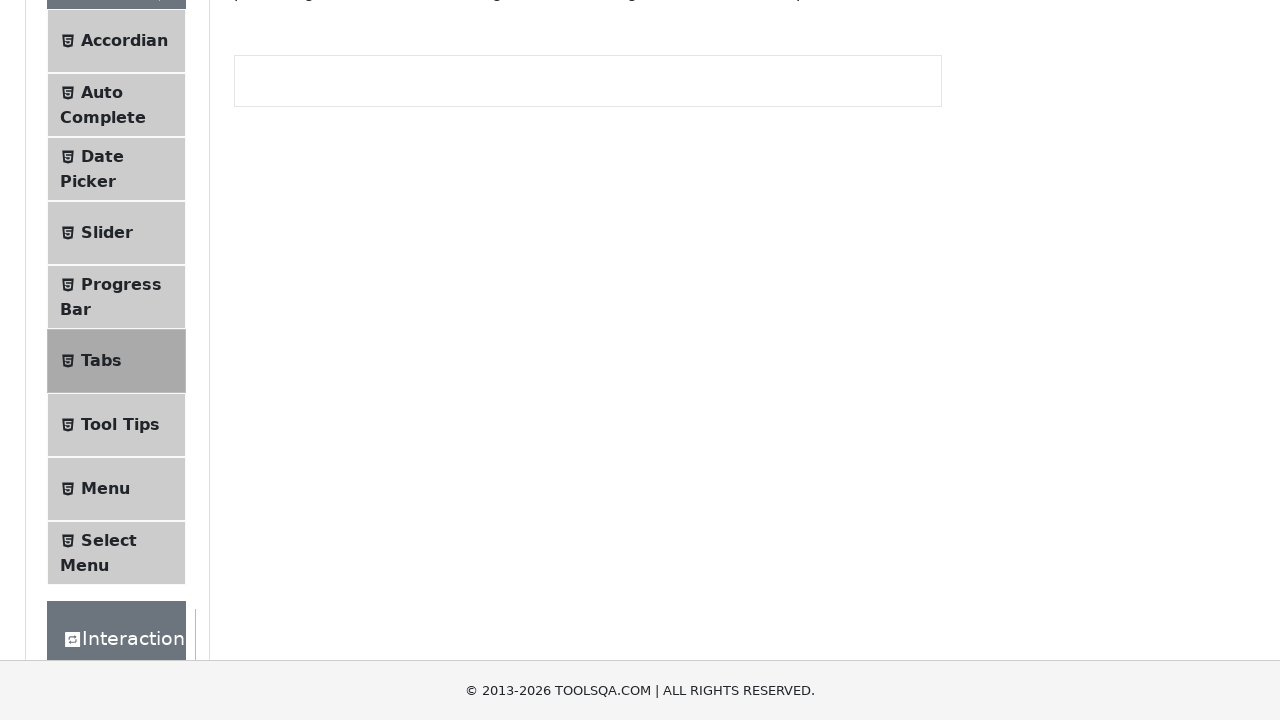